Tests that the 'here' link after registration navigates to the login form

Starting URL: https://www.sharelane.com/cgi-bin/register.py

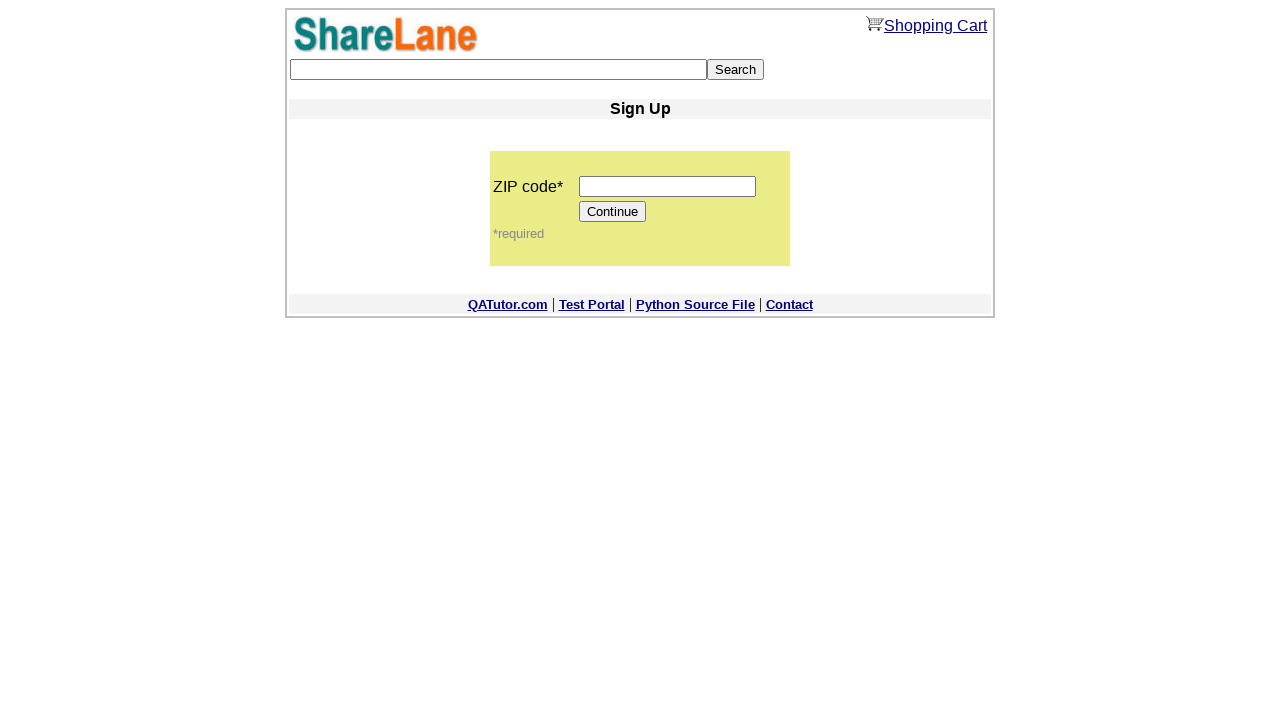

Entered ZIP code '11111' on input[name='zip_code']
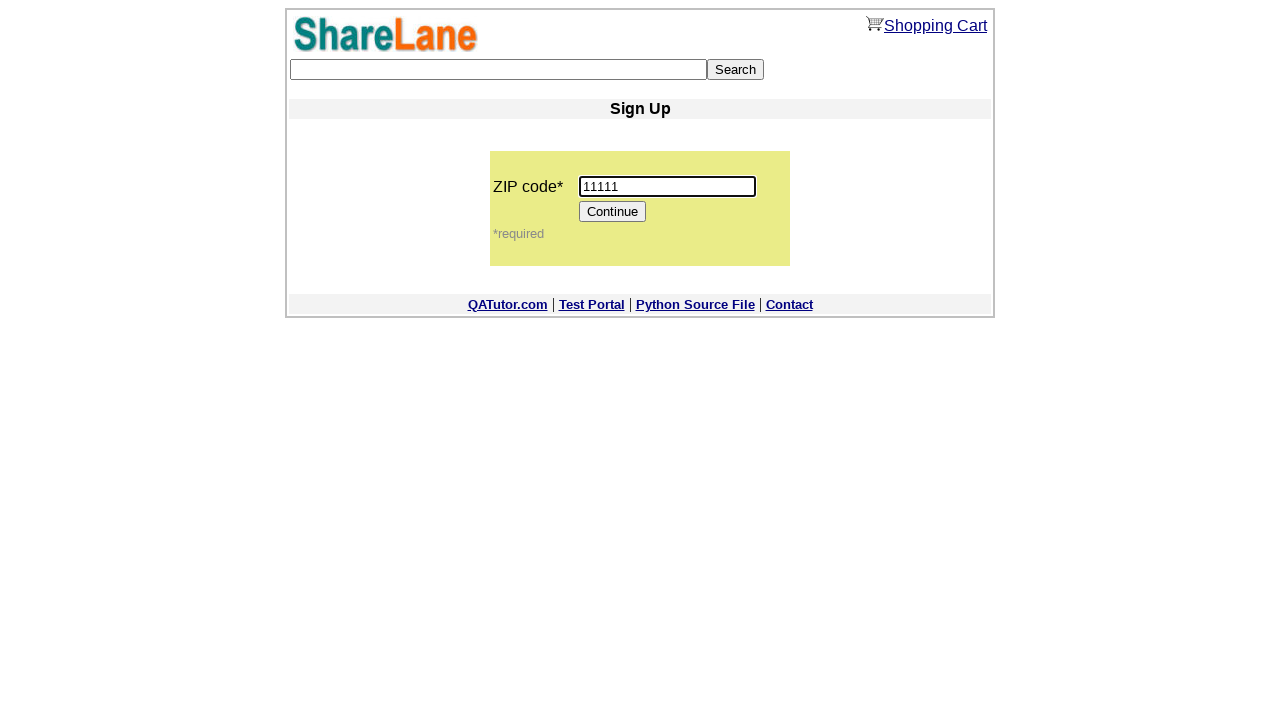

Clicked Continue button at (613, 212) on input[value='Continue']
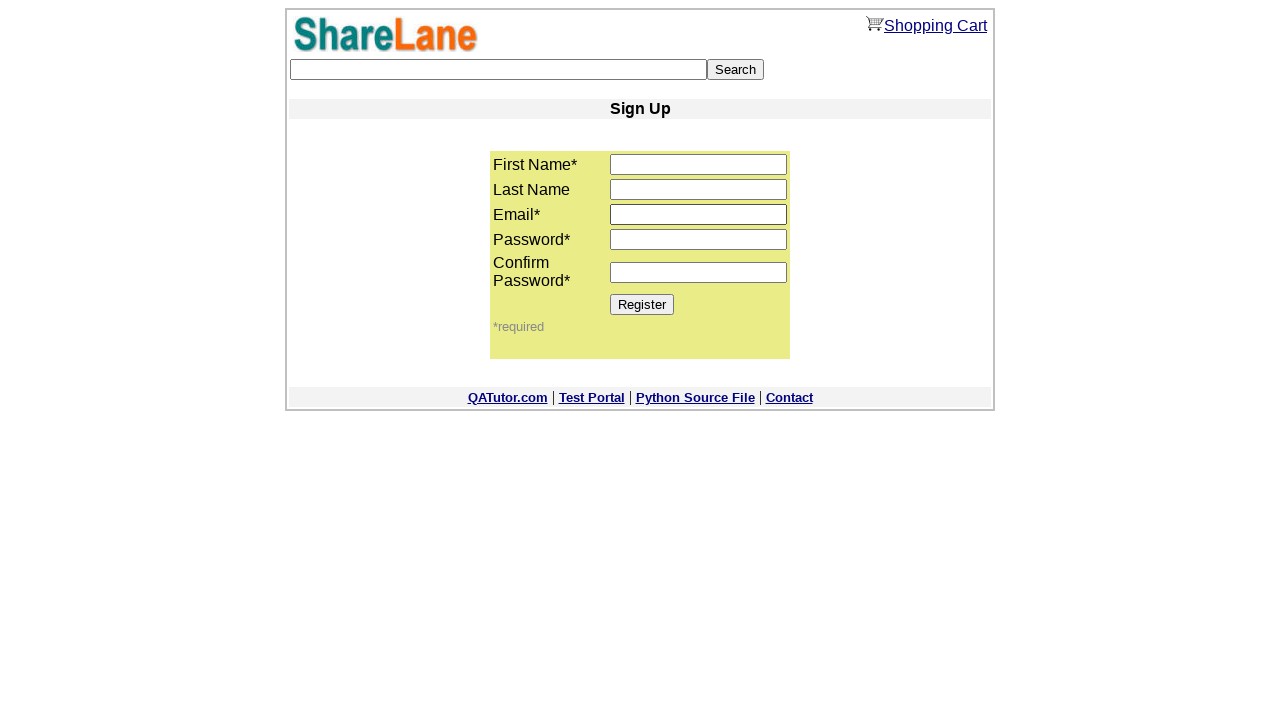

Entered first name 'Nastya' on input[name='first_name']
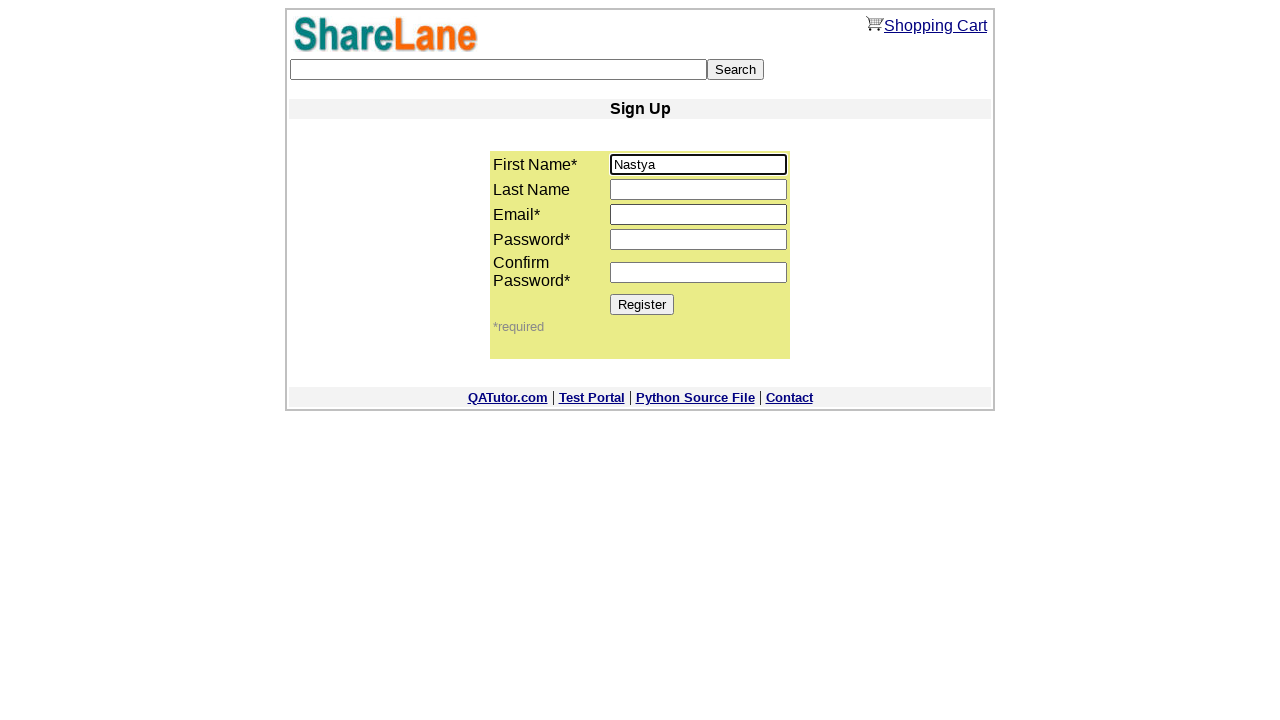

Entered email 'test987@gmail.com' on input[name='email']
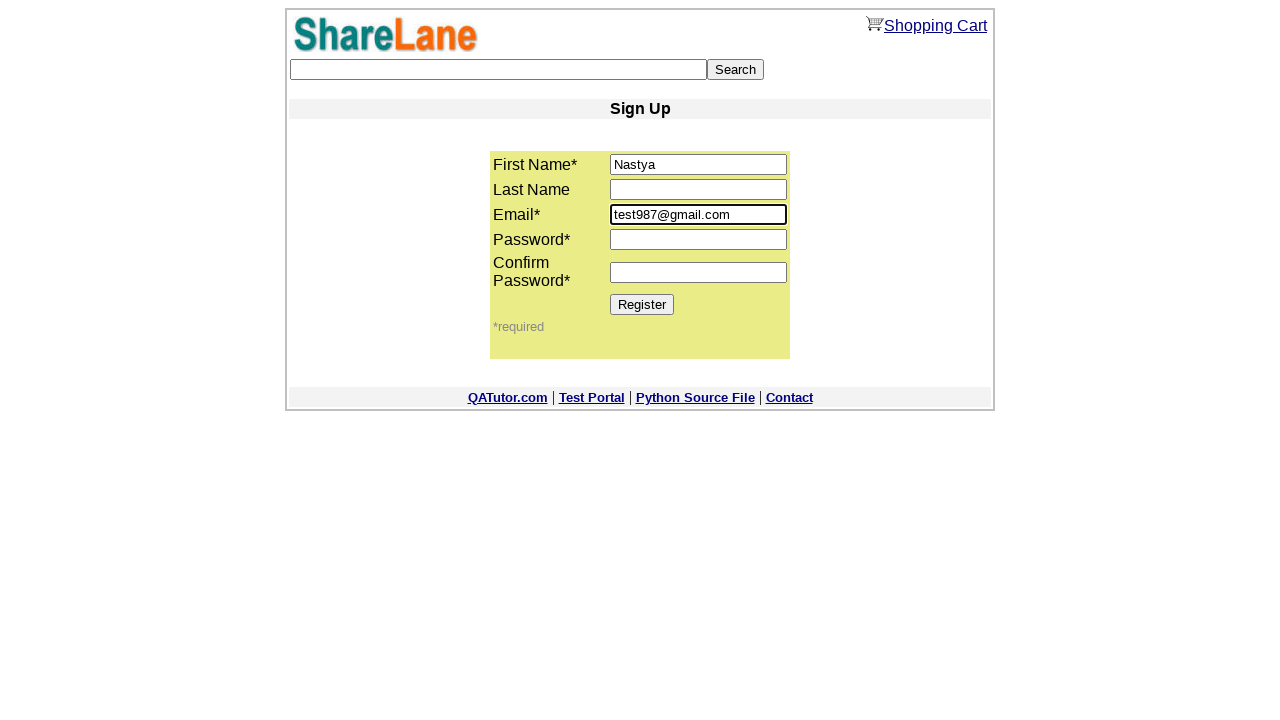

Entered password in password1 field on input[name='password1']
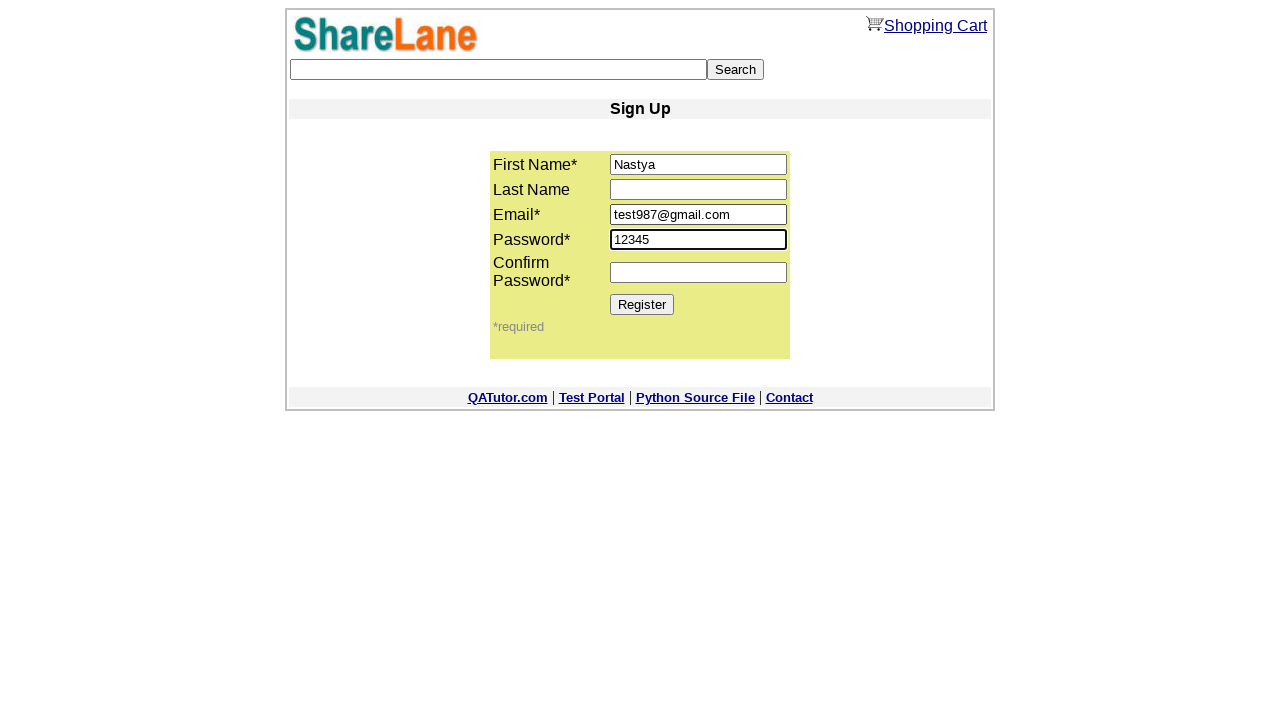

Entered password in password2 field on input[name='password2']
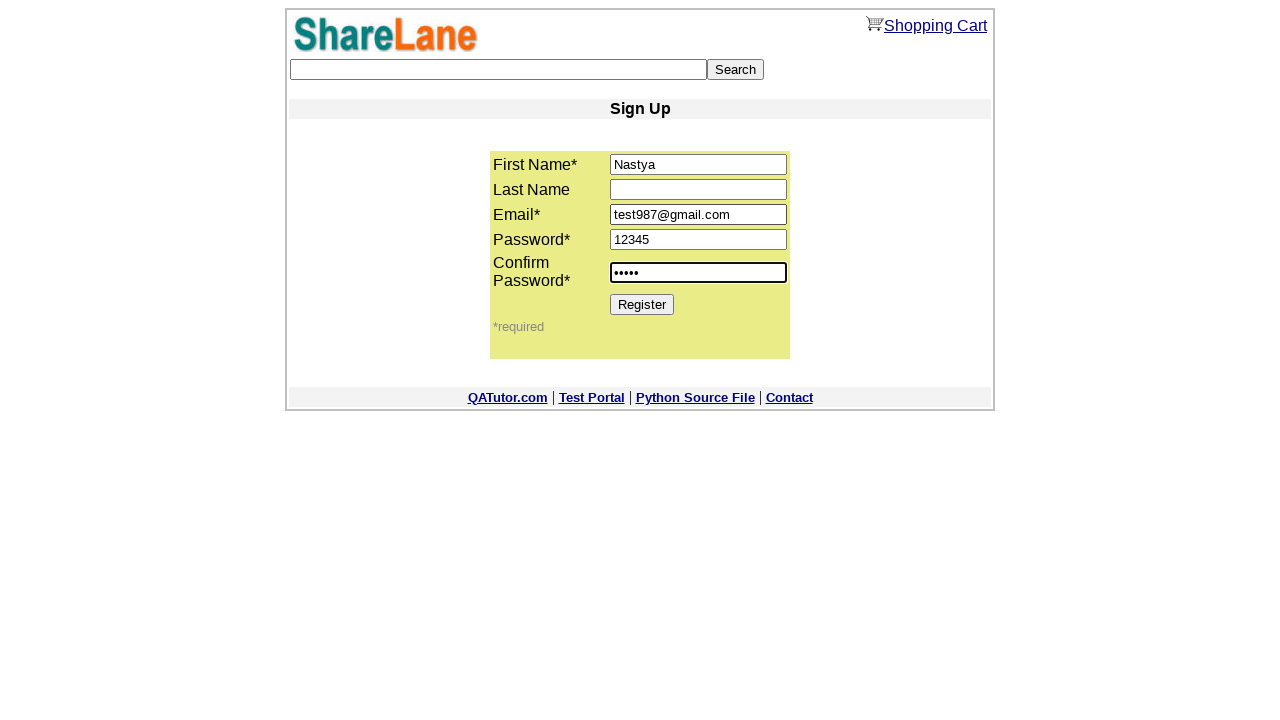

Clicked Register button to submit registration at (642, 304) on input[value='Register']
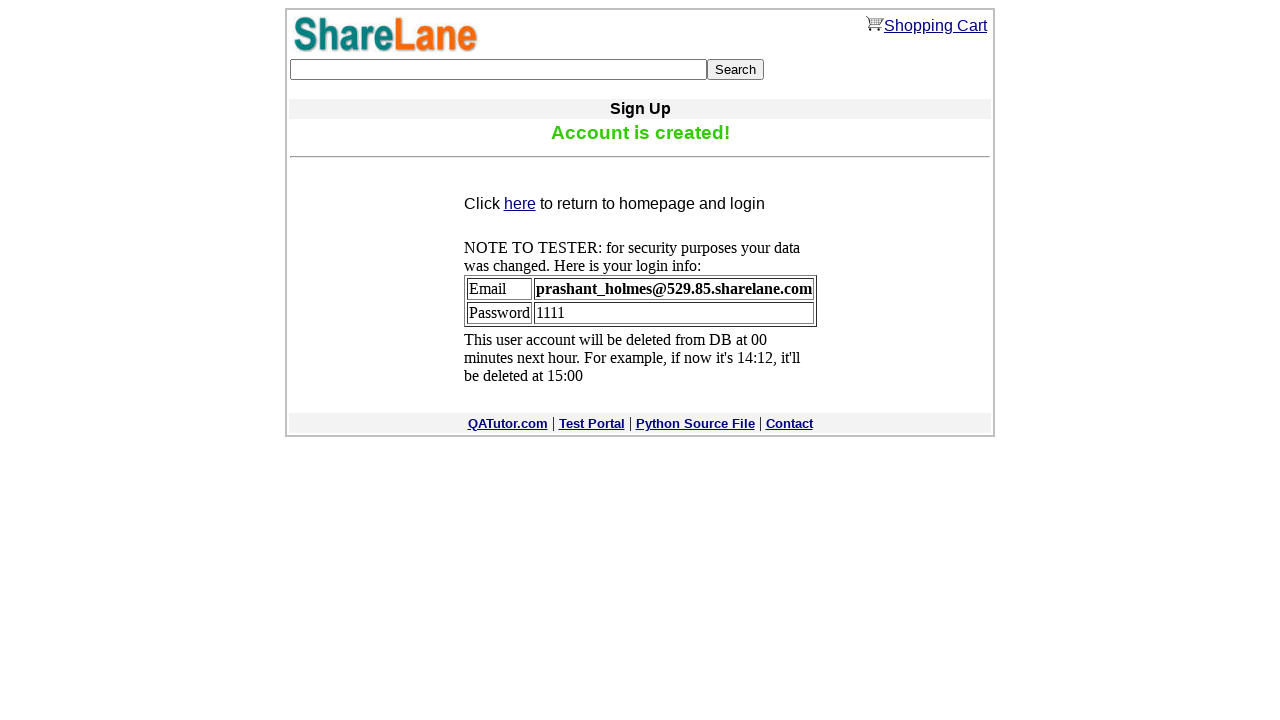

Clicked 'here' link to navigate to login form at (386, 34) on a[href*='./main.py']
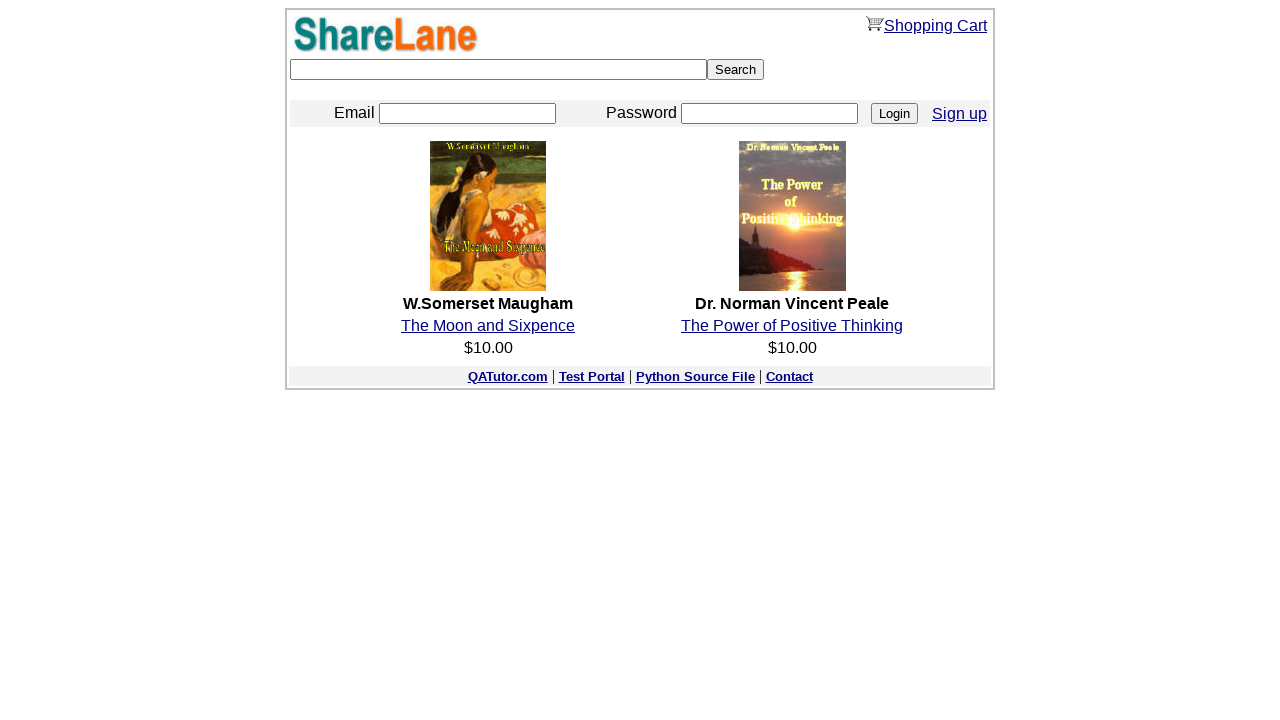

Login button loaded - navigation to login form successful
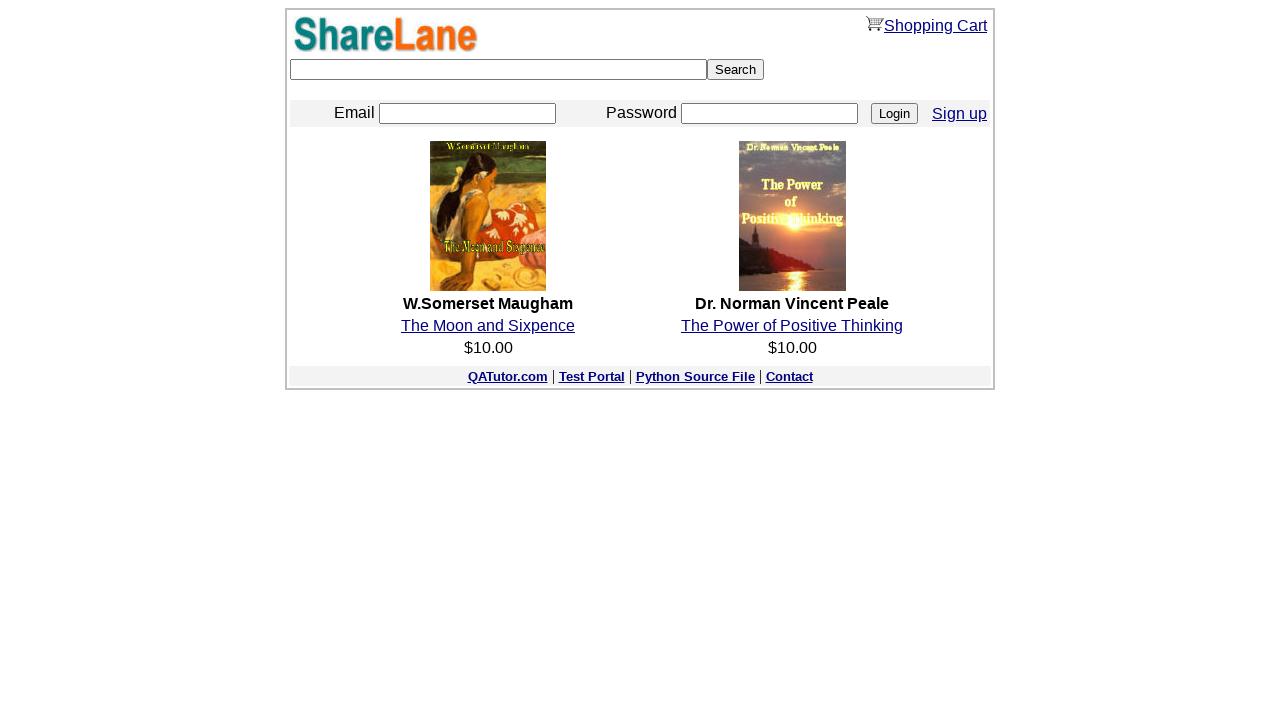

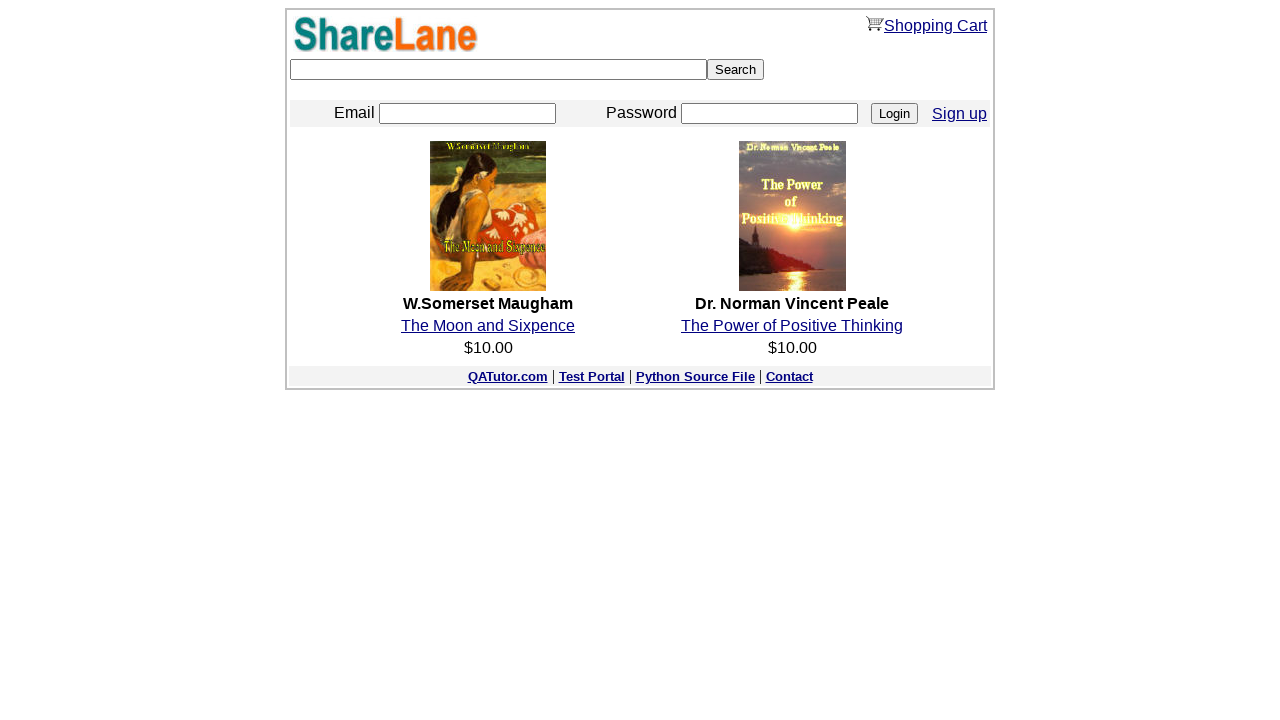